Tests the autocomplete/auto-suggestion functionality by typing a partial country name and navigating through suggestions using keyboard arrow keys

Starting URL: https://rahulshettyacademy.com/AutomationPractice/

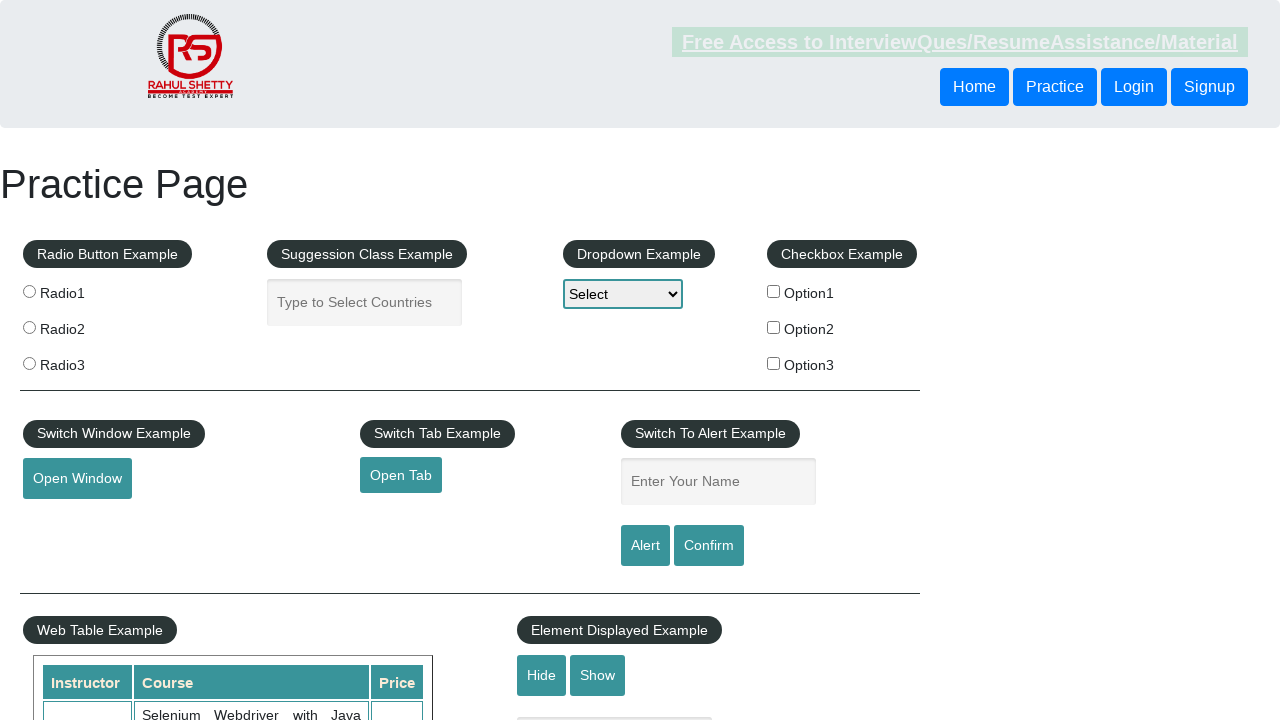

Typed 'ind' in autocomplete field to trigger suggestions on #autocomplete
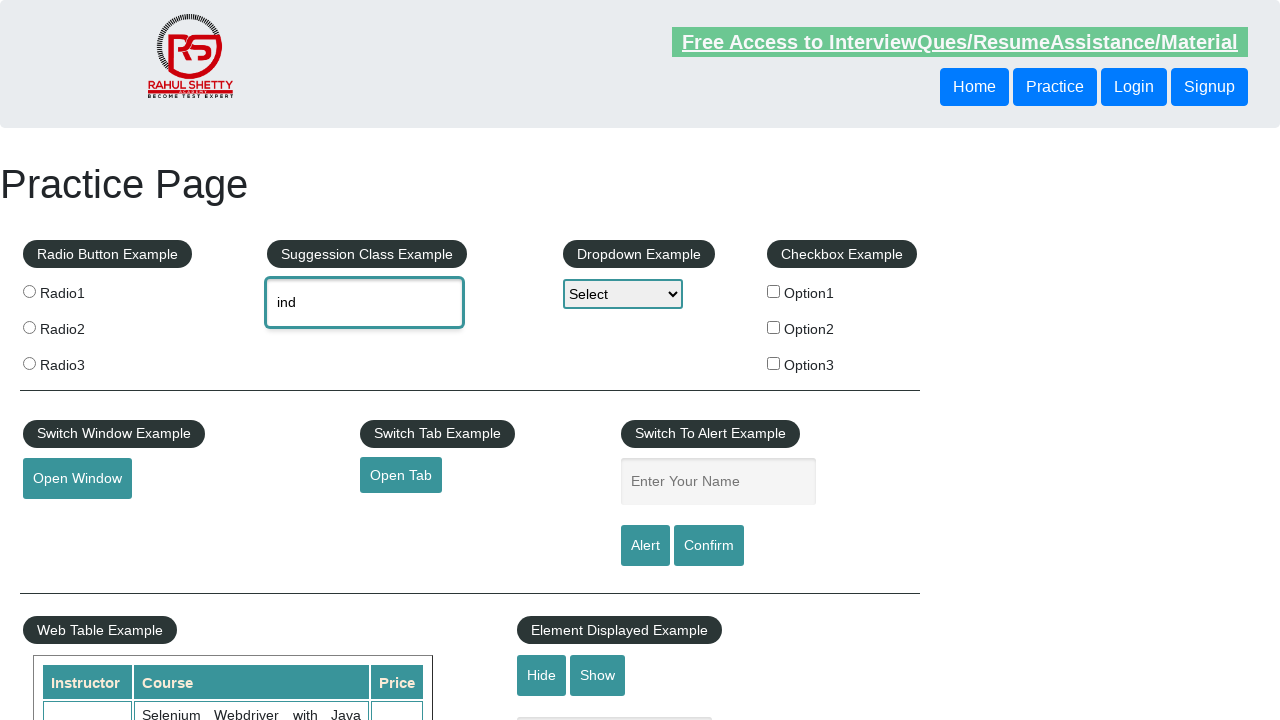

Waited 2 seconds for autocomplete suggestions to appear
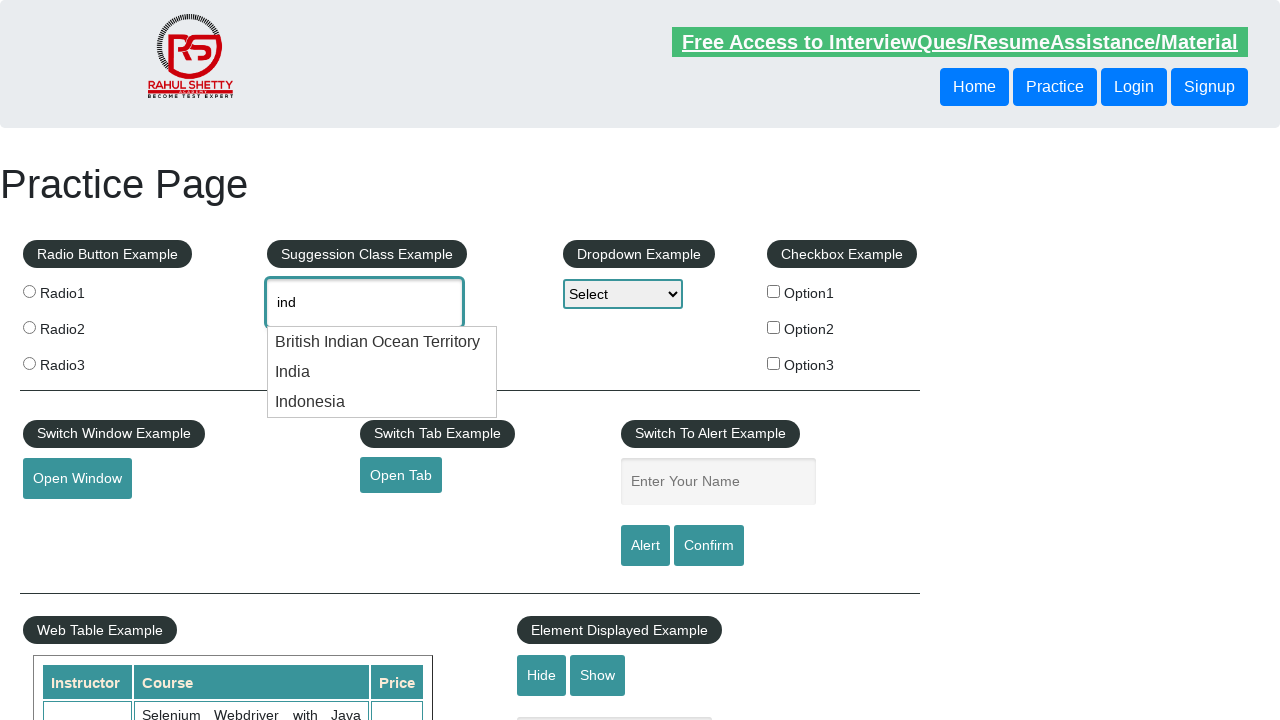

Pressed down arrow once to navigate to first suggestion on #autocomplete
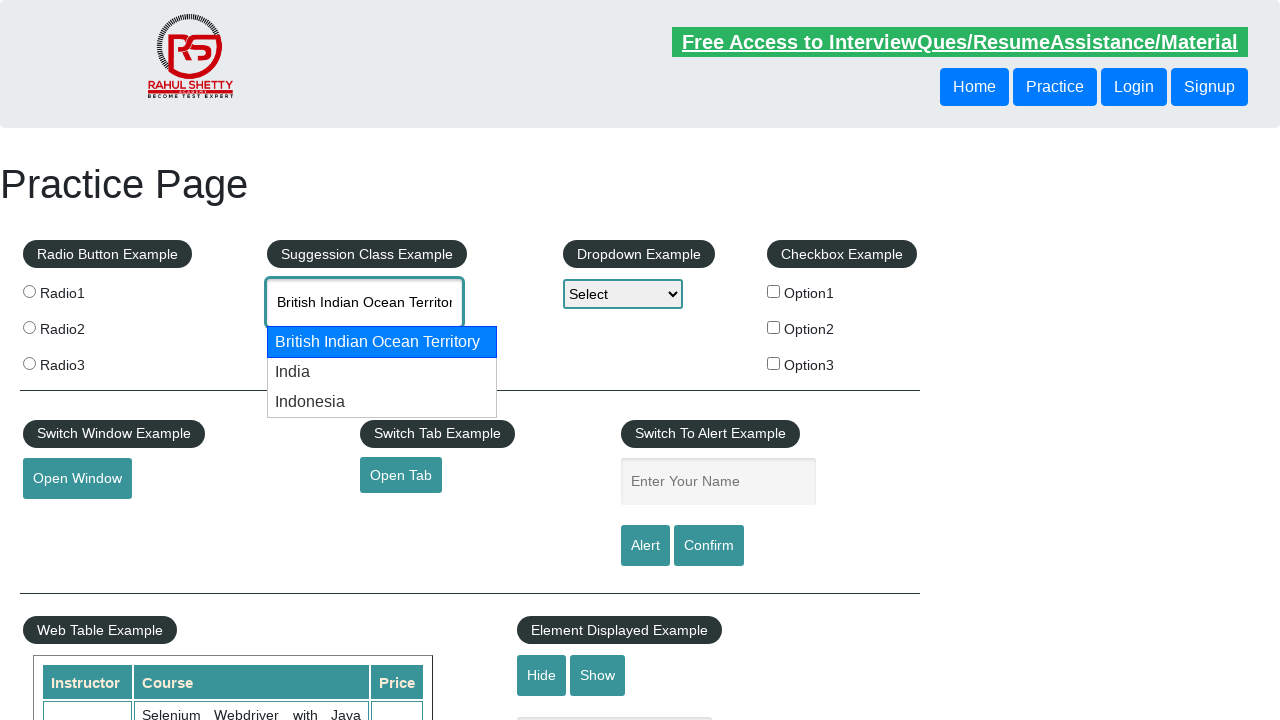

Pressed down arrow second time to navigate to second suggestion on #autocomplete
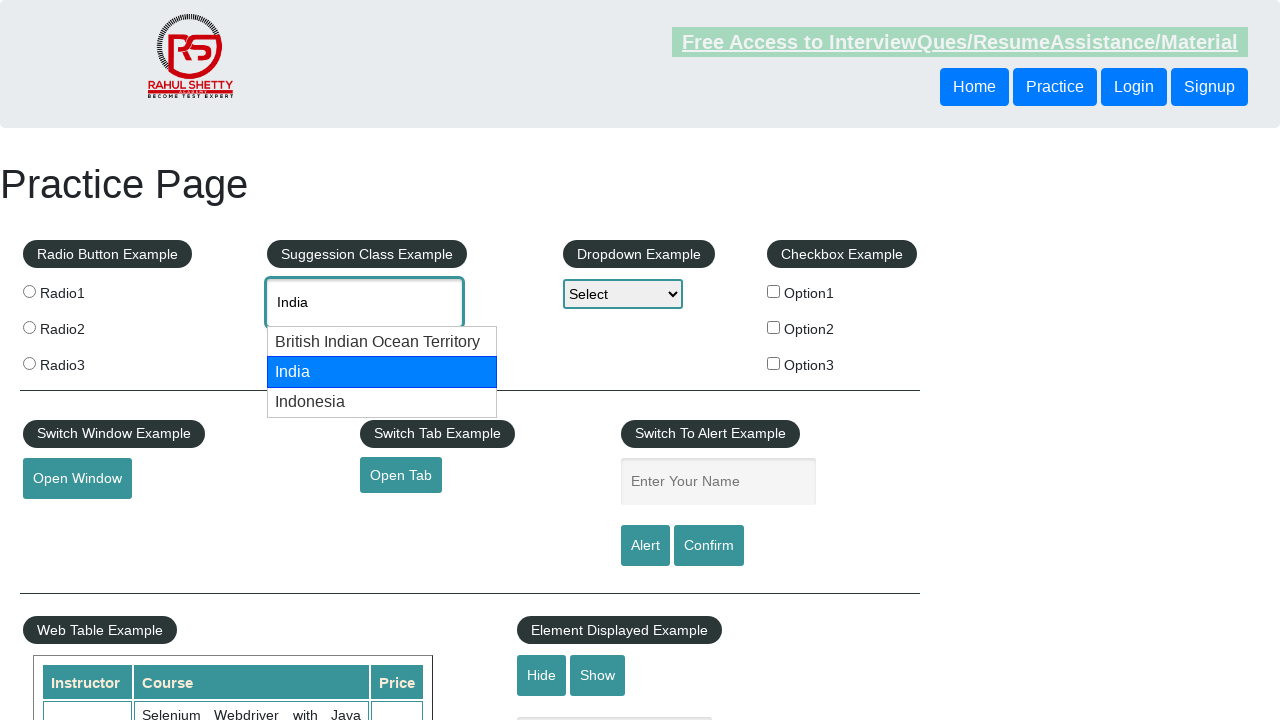

Verified that autocomplete field contains a selected suggestion value
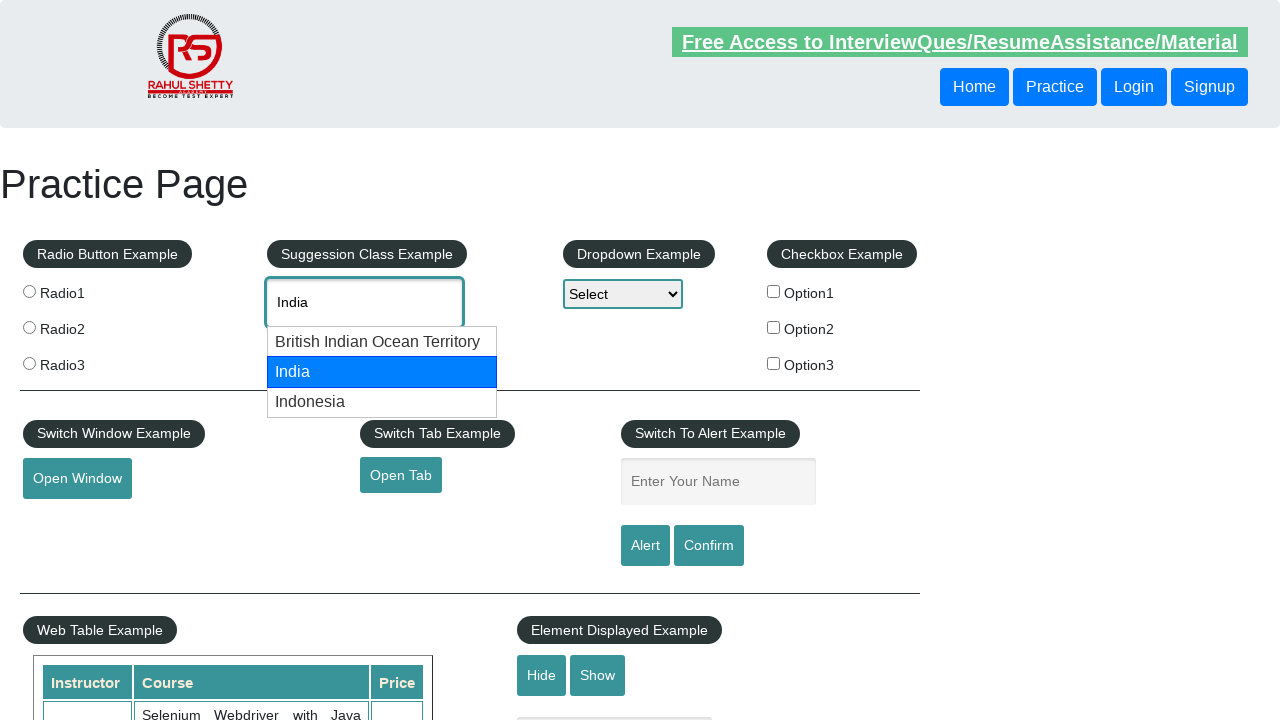

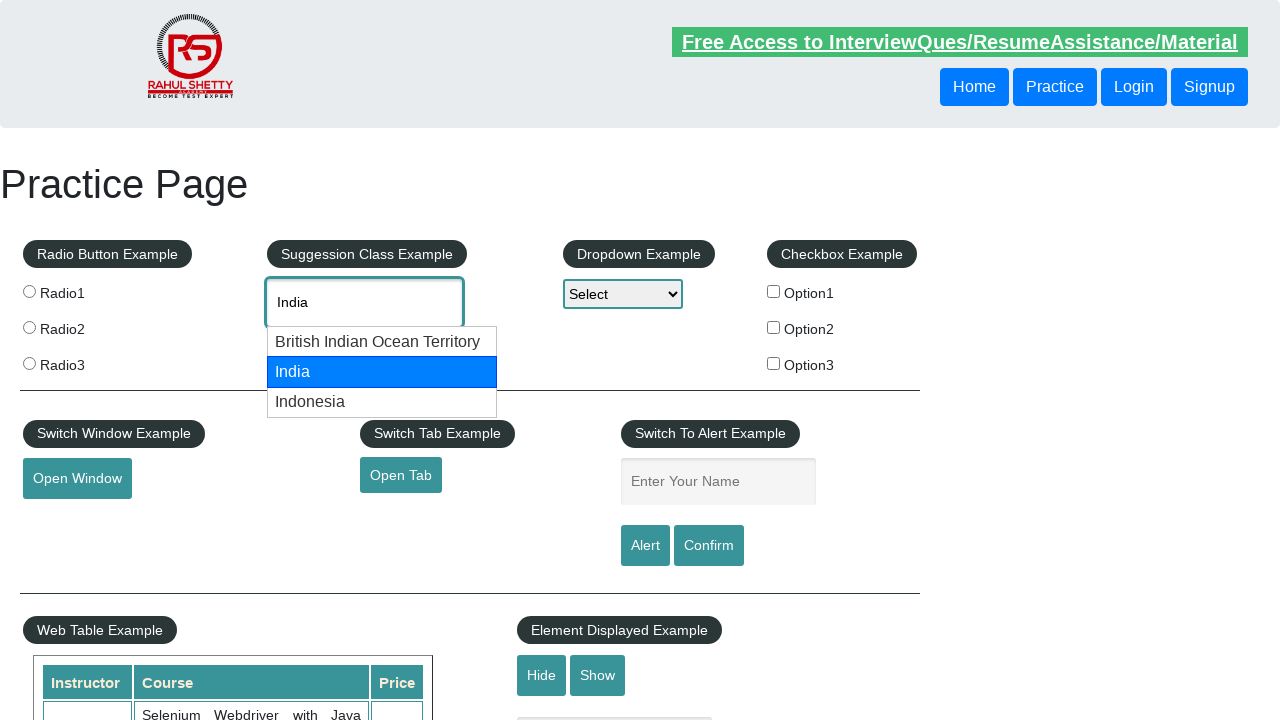